Tests nested frames handling by switching between multiple frames and filling text fields within each frame, including a nested iframe scenario

Starting URL: https://ui.vision/demo/webtest/frames/

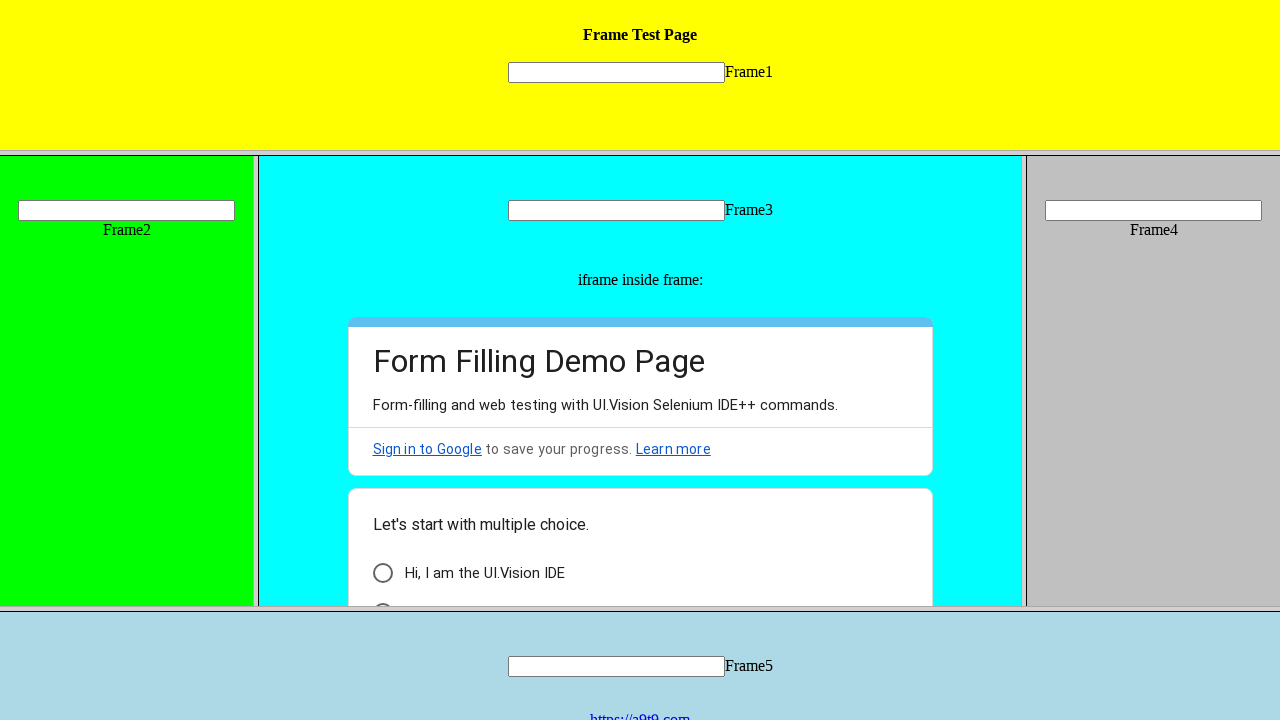

Located Frame 1
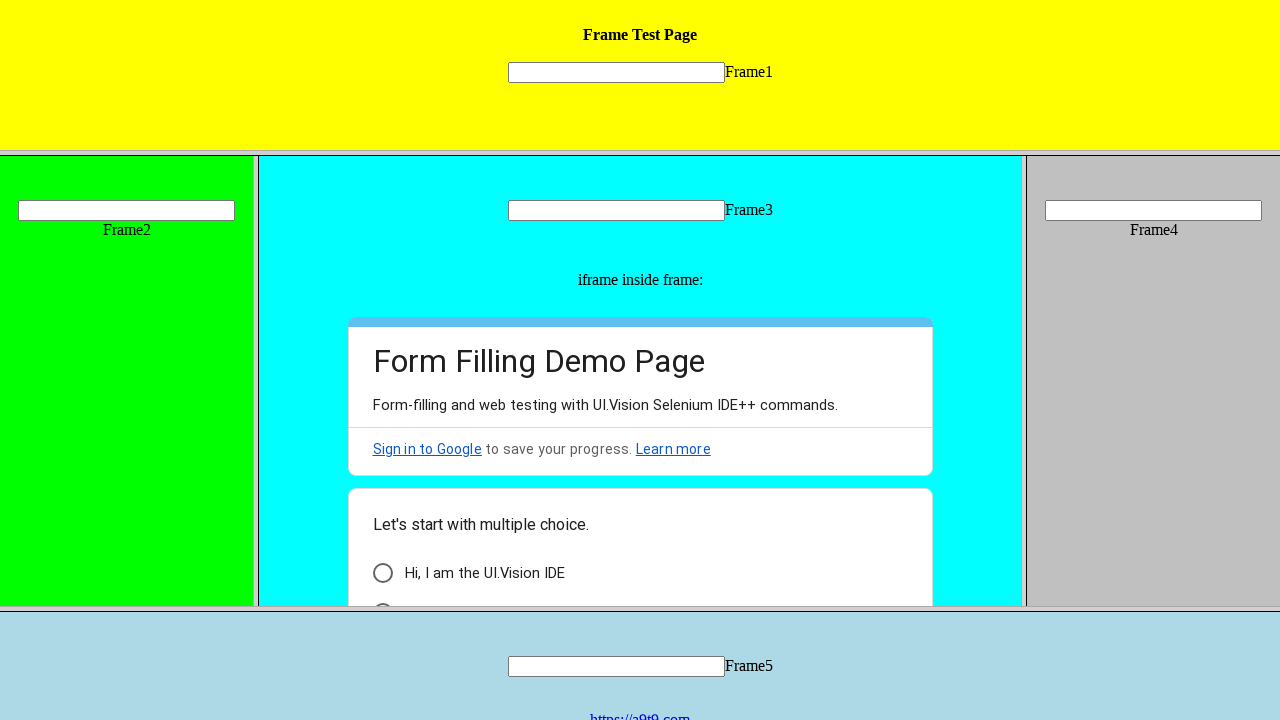

Filled textbox in Frame 1 with 'Jay Shree Krishna' on xpath=//frame[contains(@src,'frame_1')] >> internal:control=enter-frame >> input
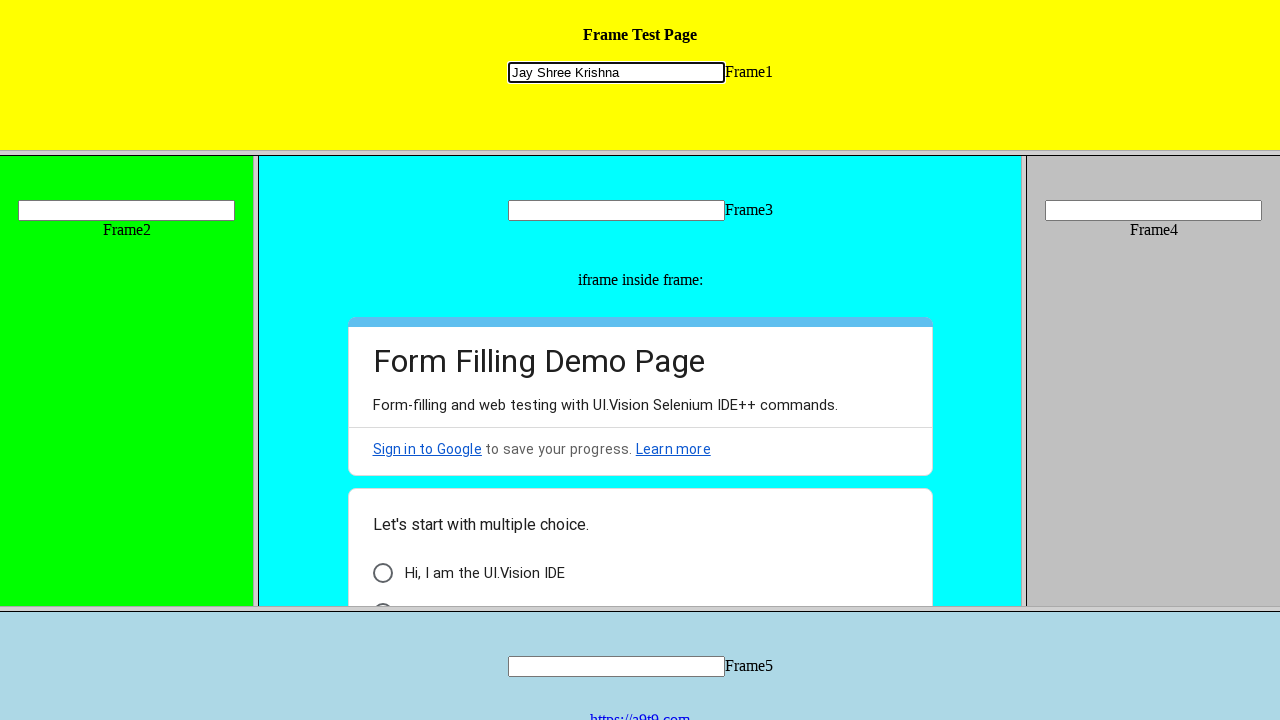

Located Frame 2
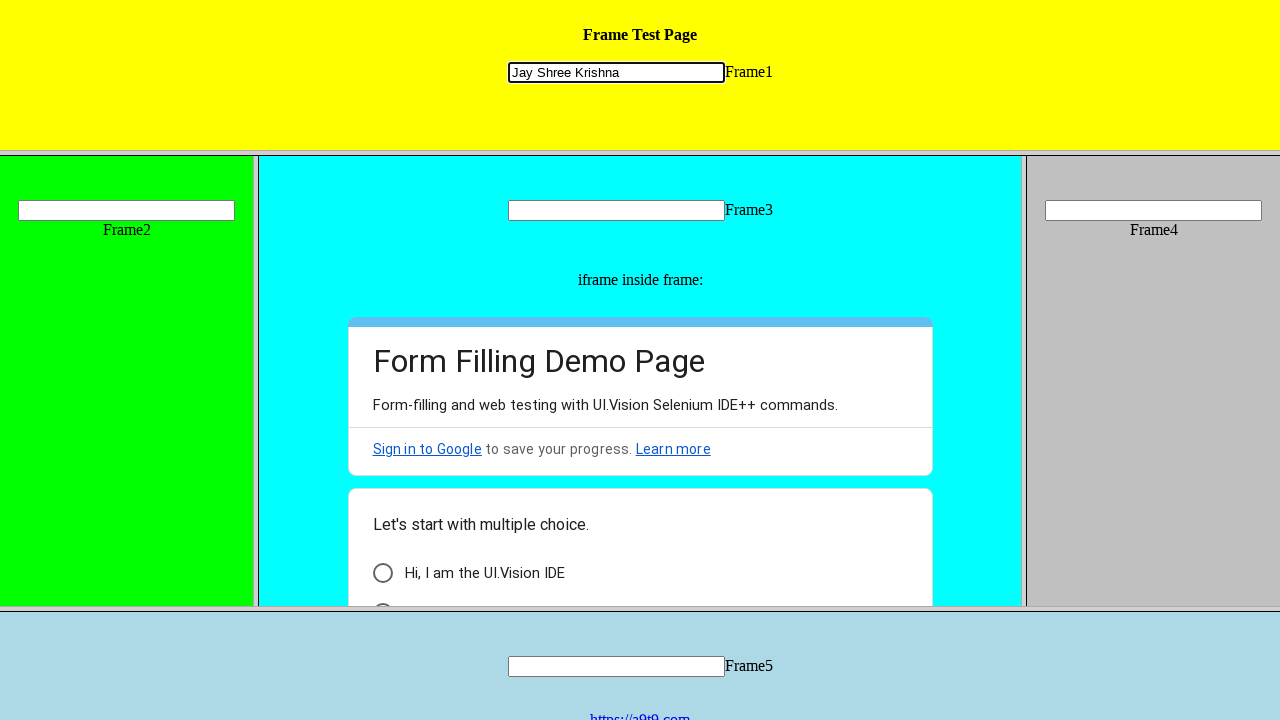

Filled textbox in Frame 2 with 'Jay Shree Ram' on xpath=//frame[contains(@src,'frame_2')] >> internal:control=enter-frame >> input
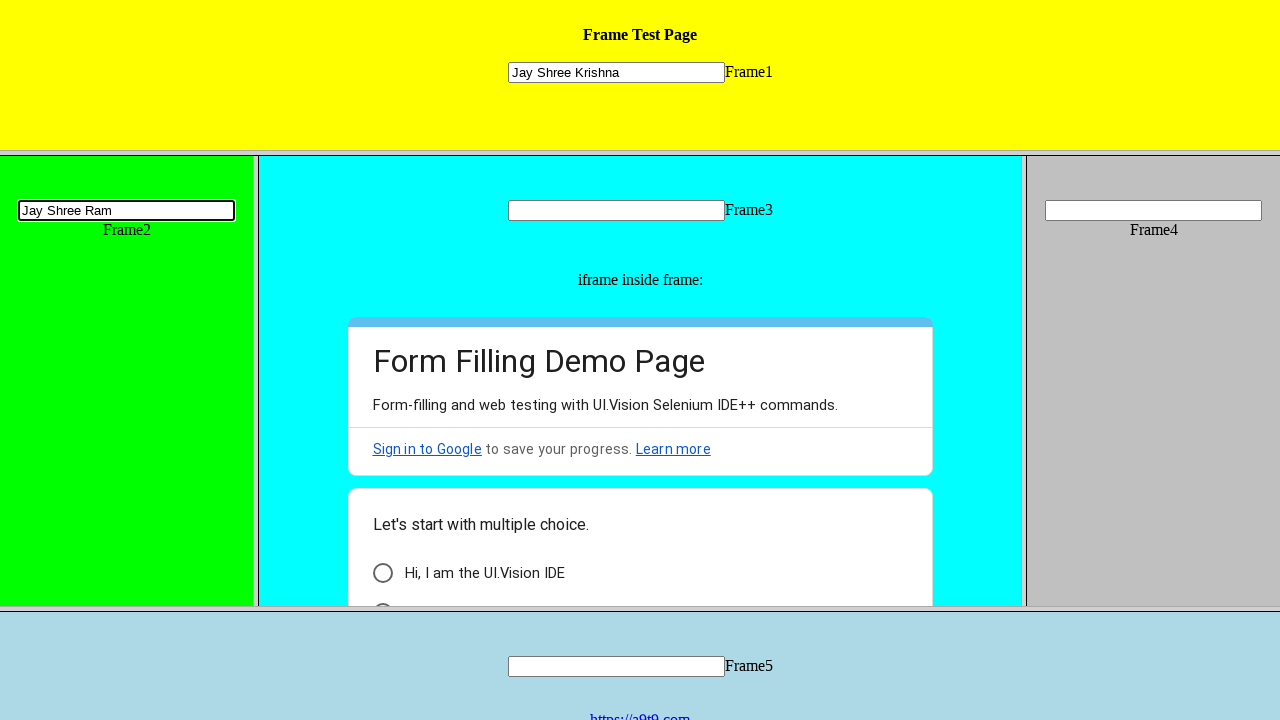

Located Frame 3
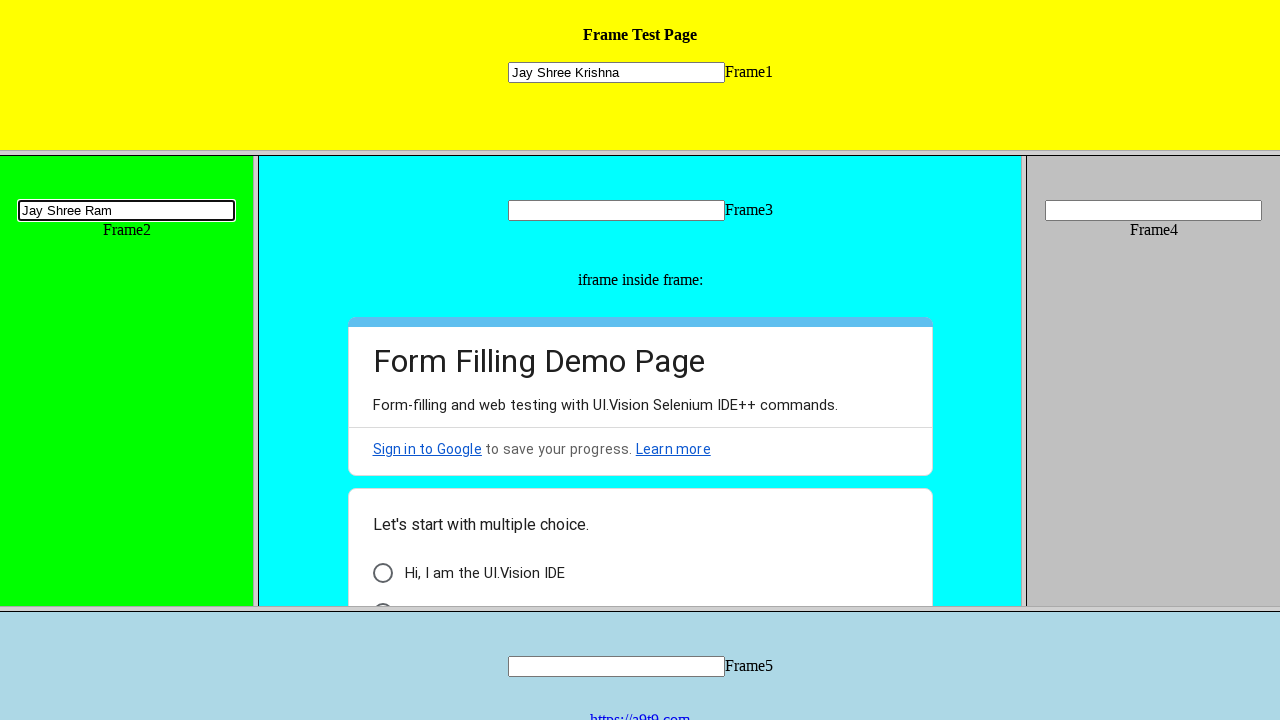

Located nested iframe within Frame 3
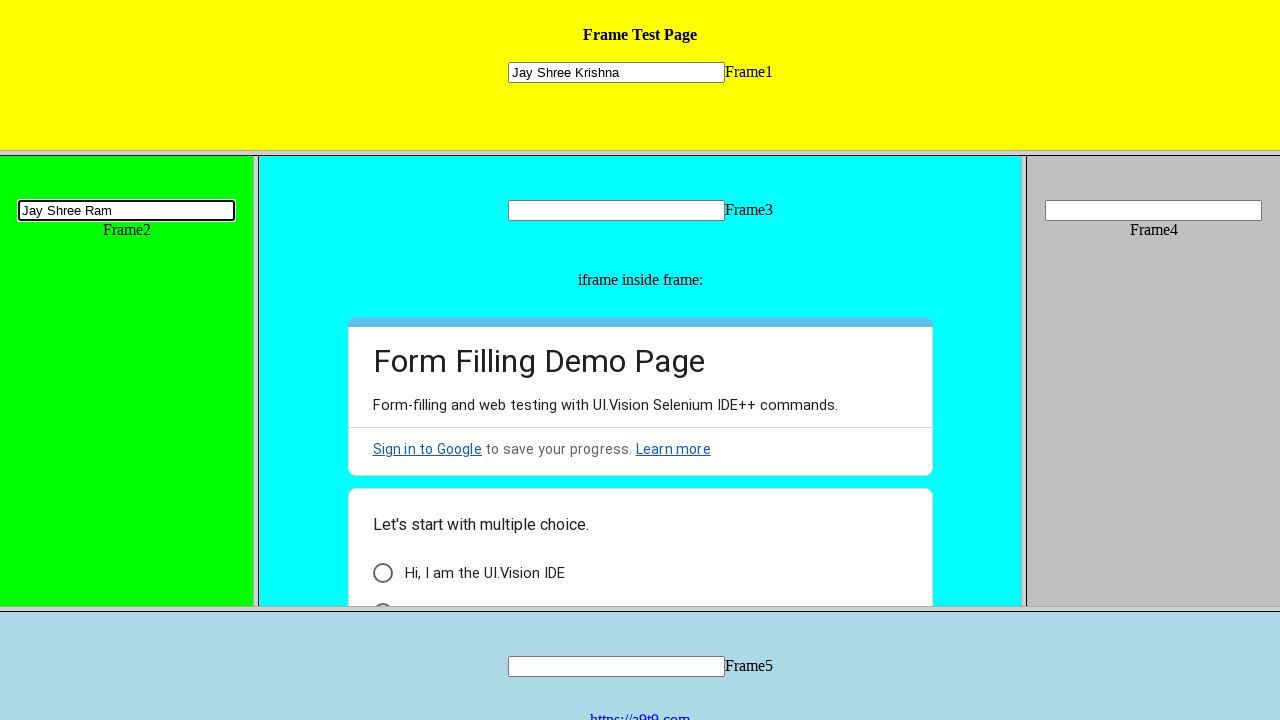

Clicked radio button in nested iframe at (382, 596) on xpath=//frame[contains(@src,'frame_3')] >> internal:control=enter-frame >> xpath
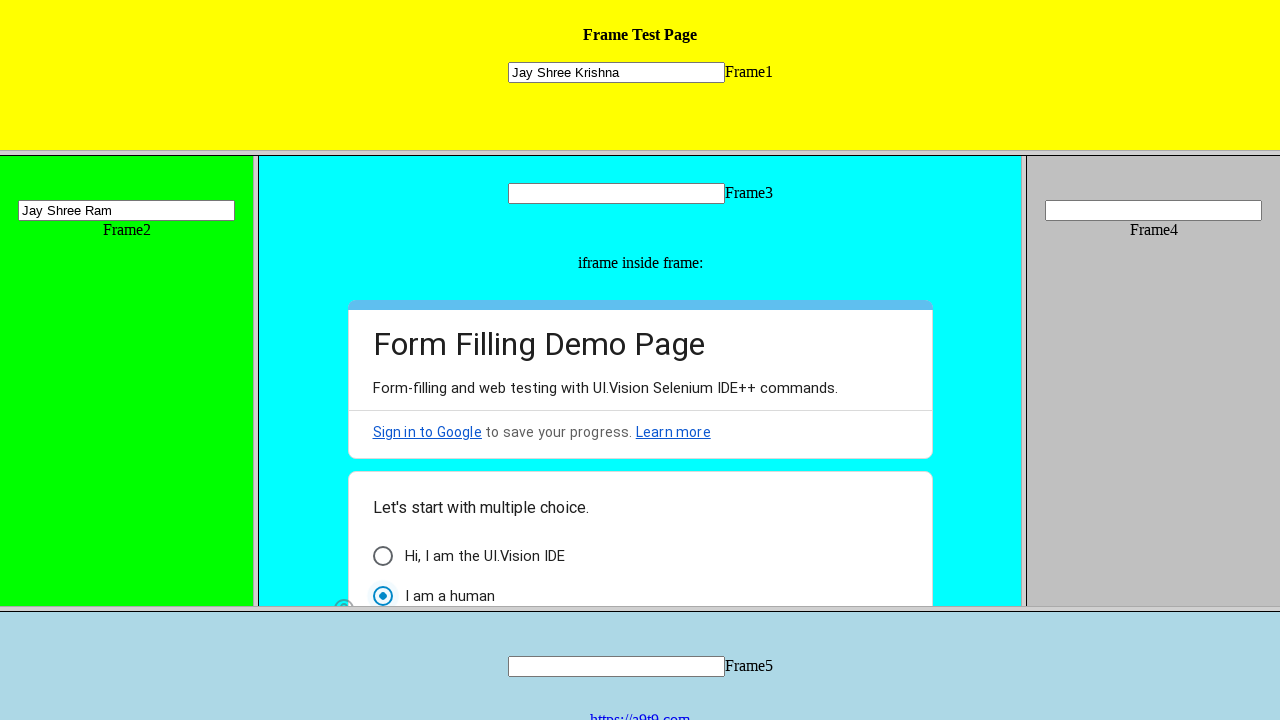

Filled textbox in Frame 3 with 'Har Har Mahadev' on xpath=//frame[contains(@src,'frame_3')] >> internal:control=enter-frame >> input
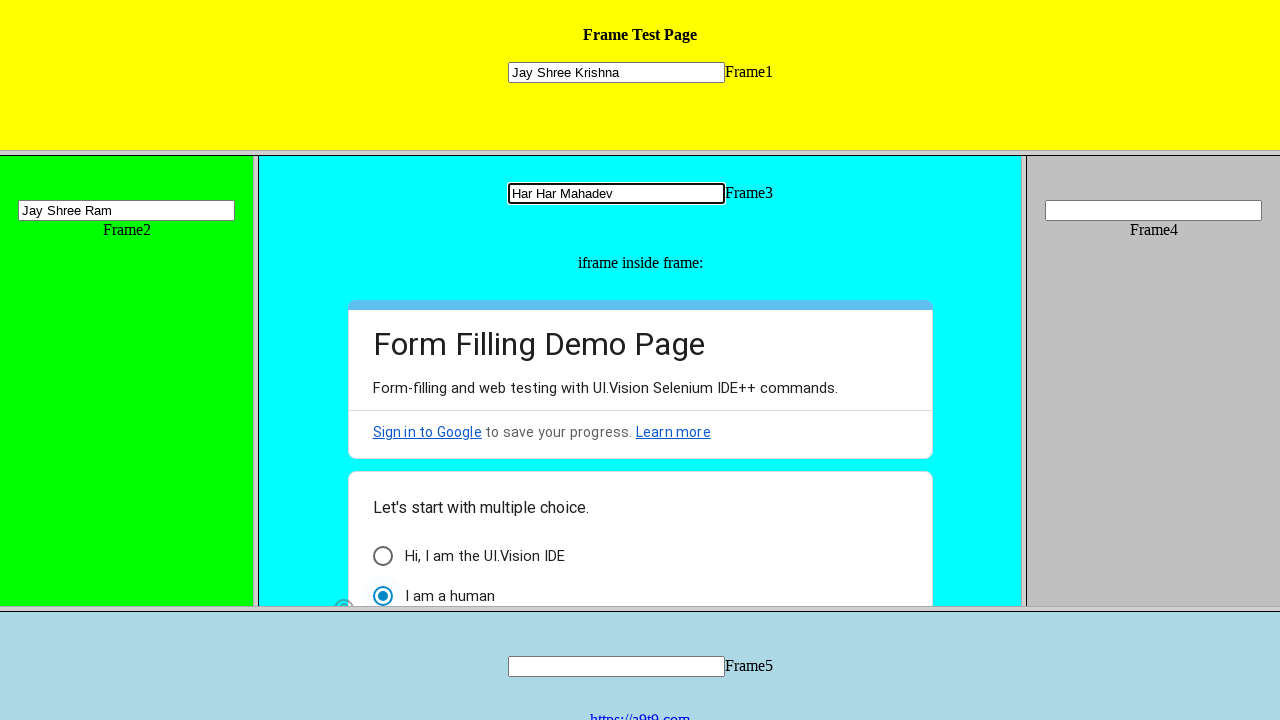

Located Frame 4
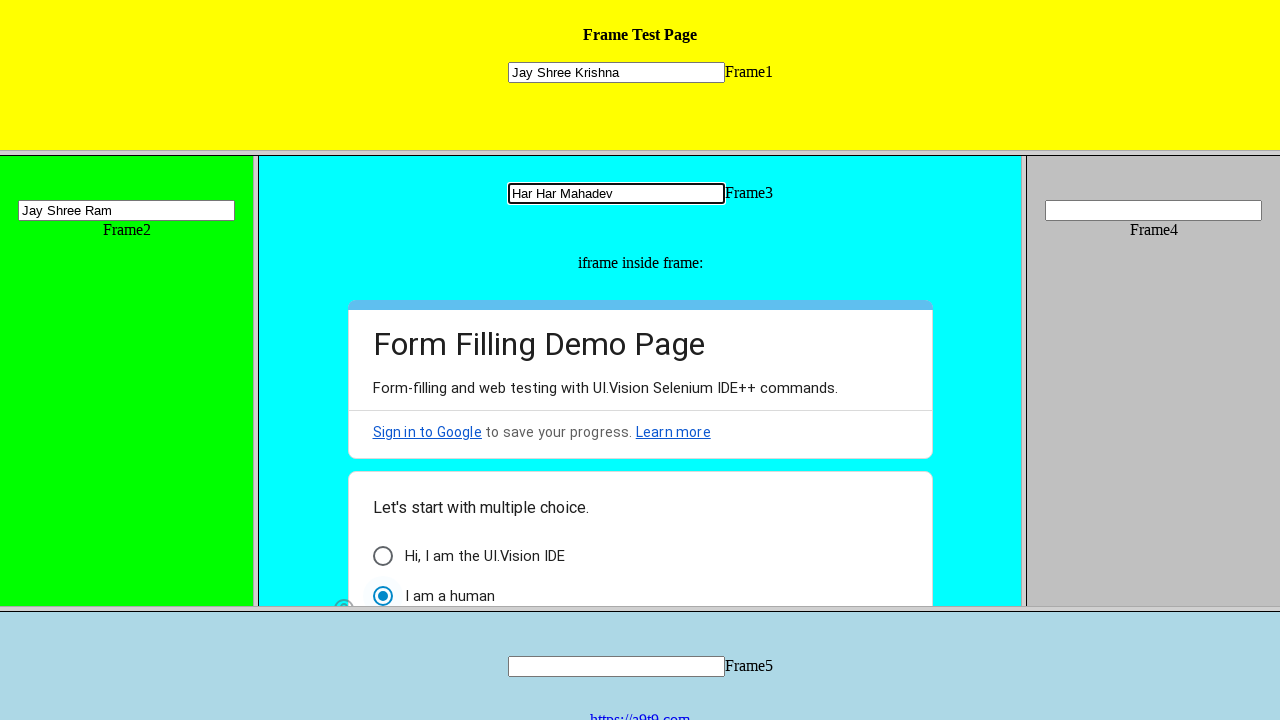

Filled textbox in Frame 4 with 'Radhe Radhe' on xpath=//frame[contains(@src,'frame_4')] >> internal:control=enter-frame >> input
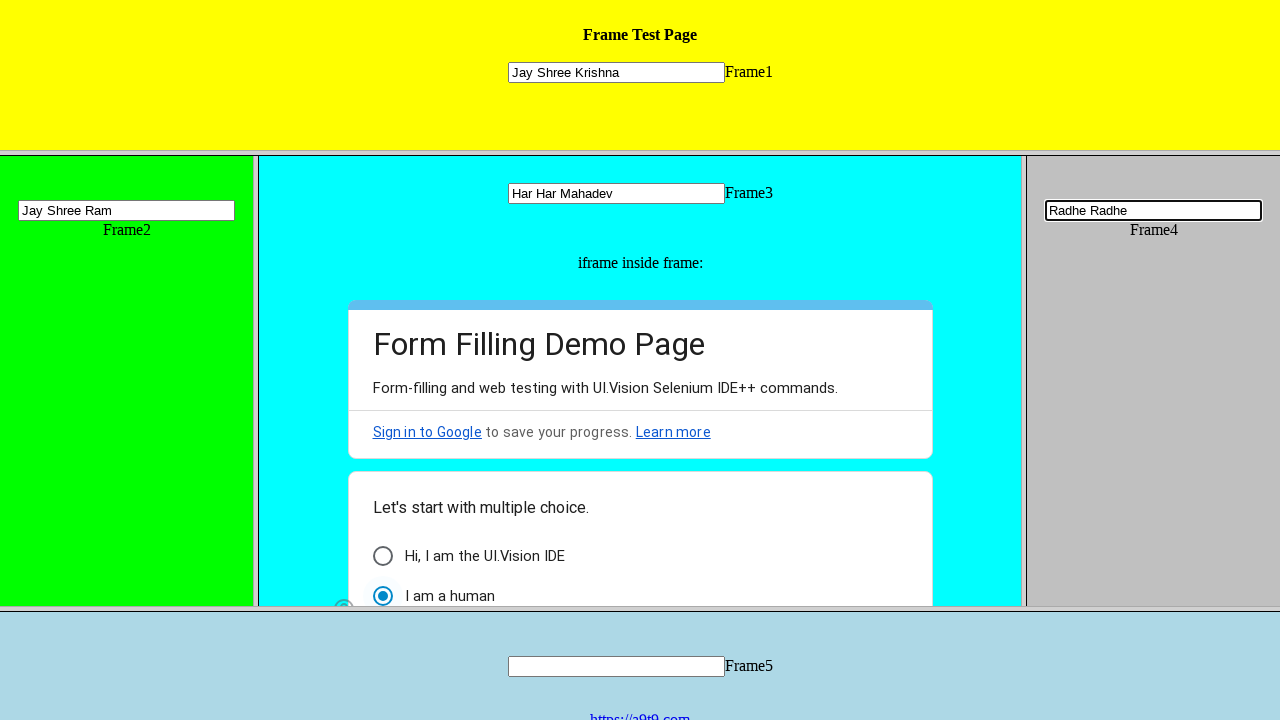

Located Frame 5
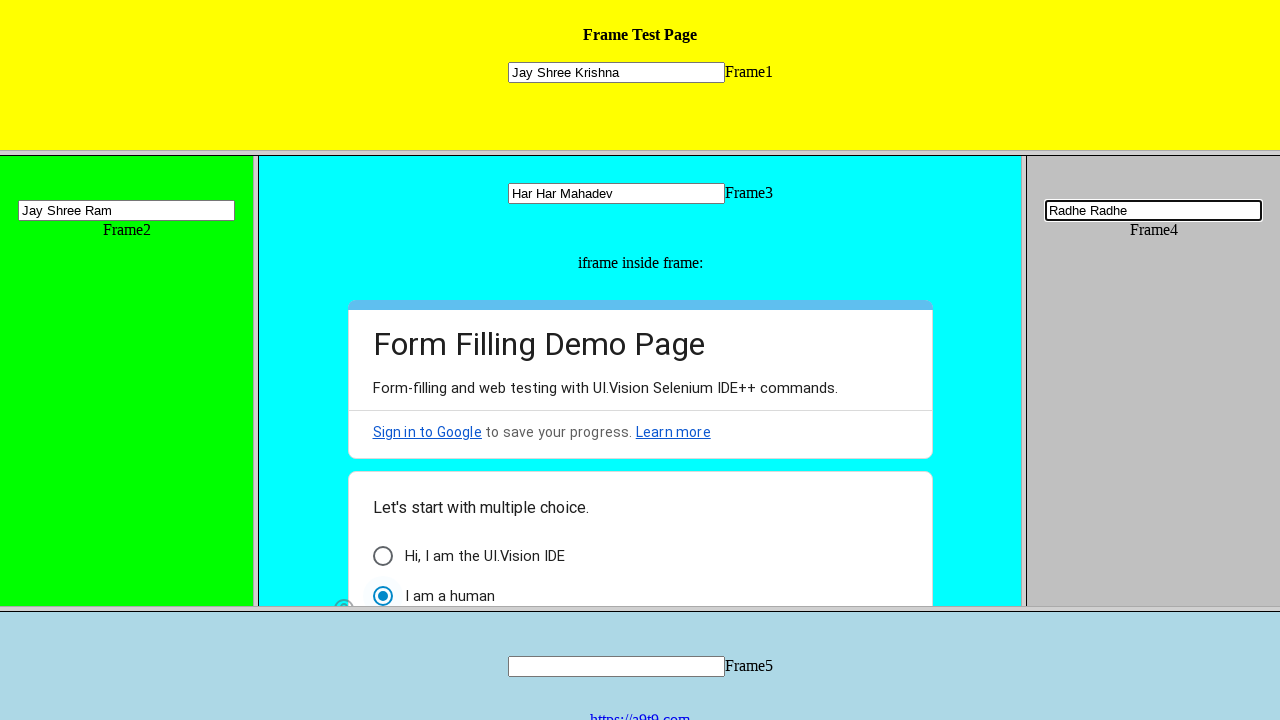

Filled textbox in Frame 5 with 'Jay Maa Durga' on xpath=//frame[contains(@src,'frame_5')] >> internal:control=enter-frame >> input
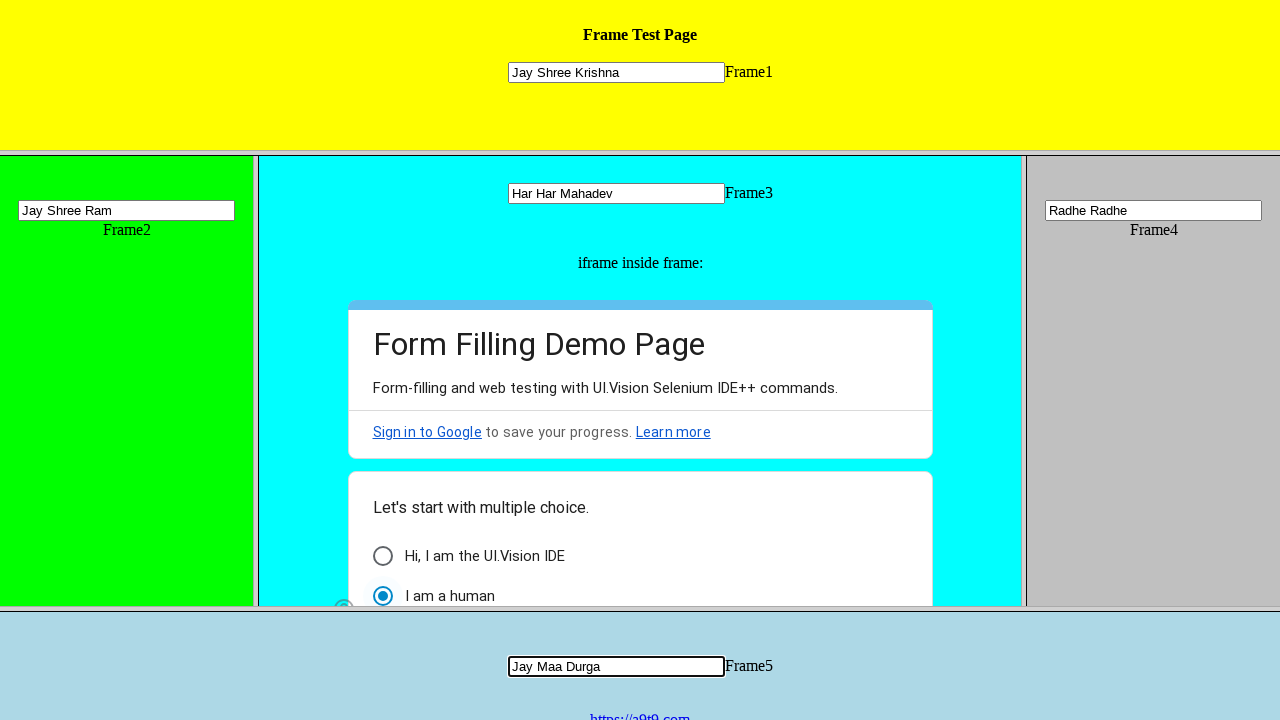

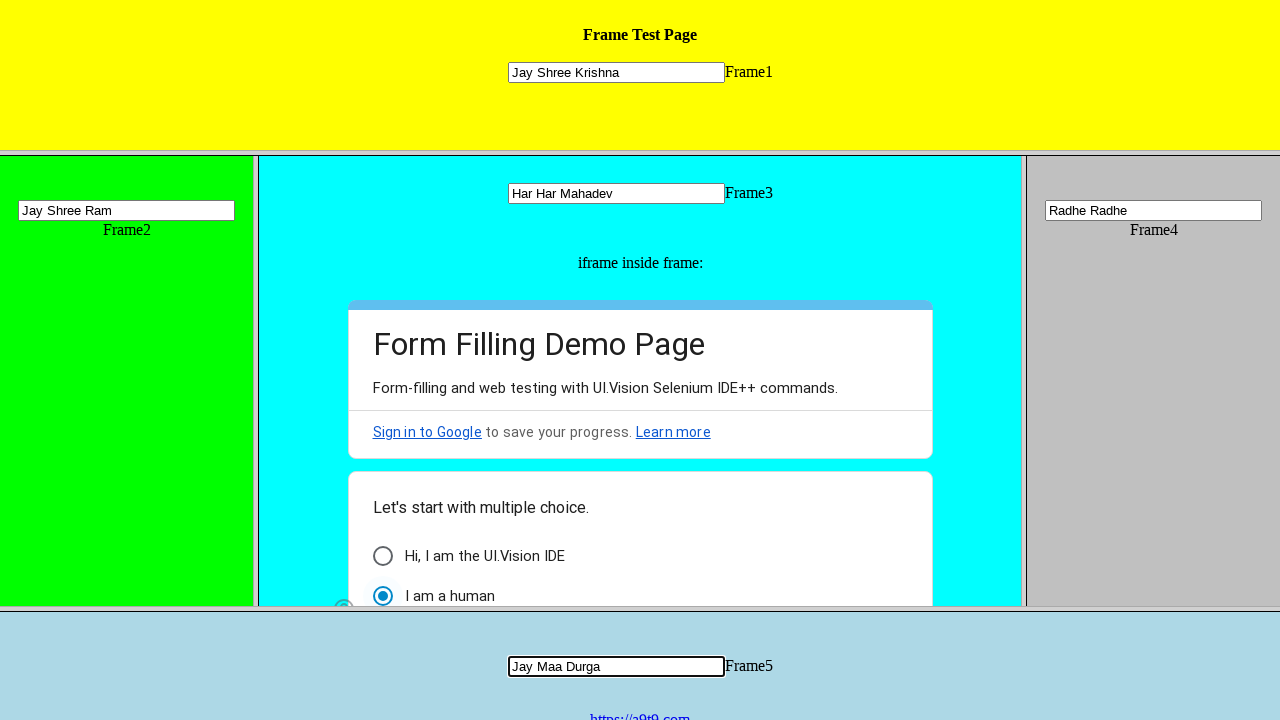